Navigates to the Flag Poles page and verifies the descriptive text content is displayed on the page.

Starting URL: https://www.glendale.com

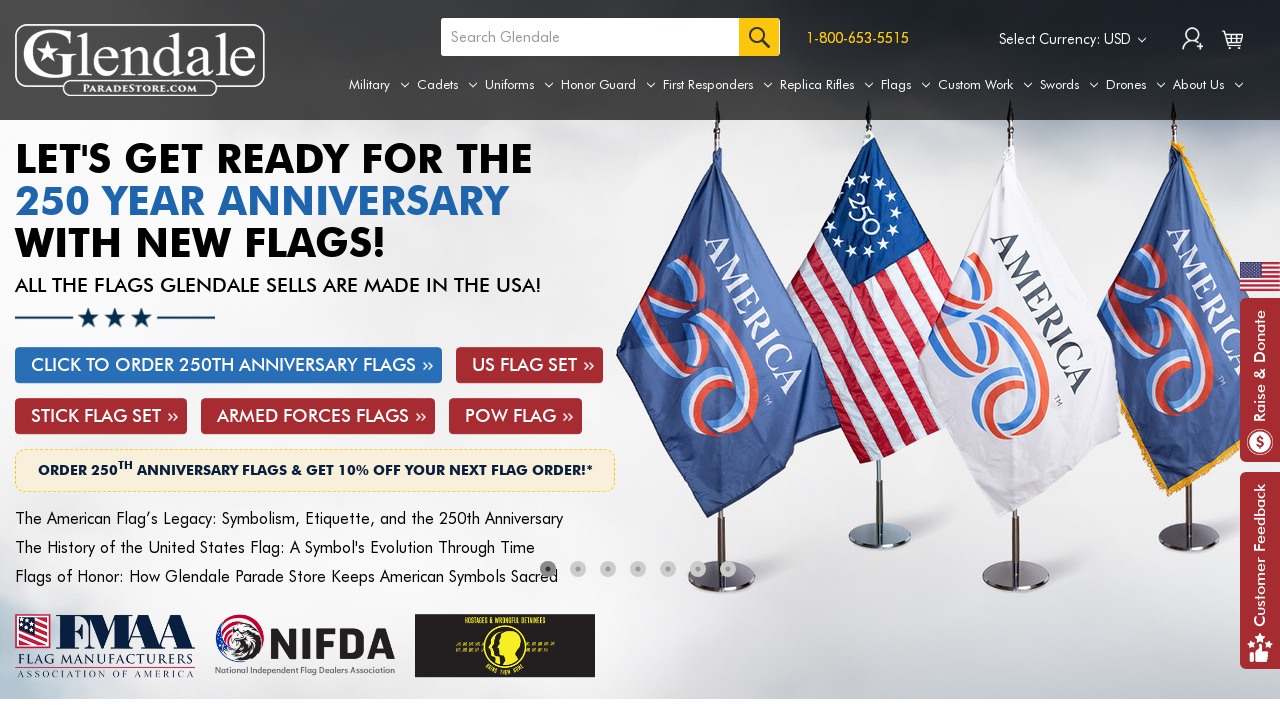

Hovered over the Flags tab to reveal dropdown menu at (906, 85) on a[aria-label='Flags']
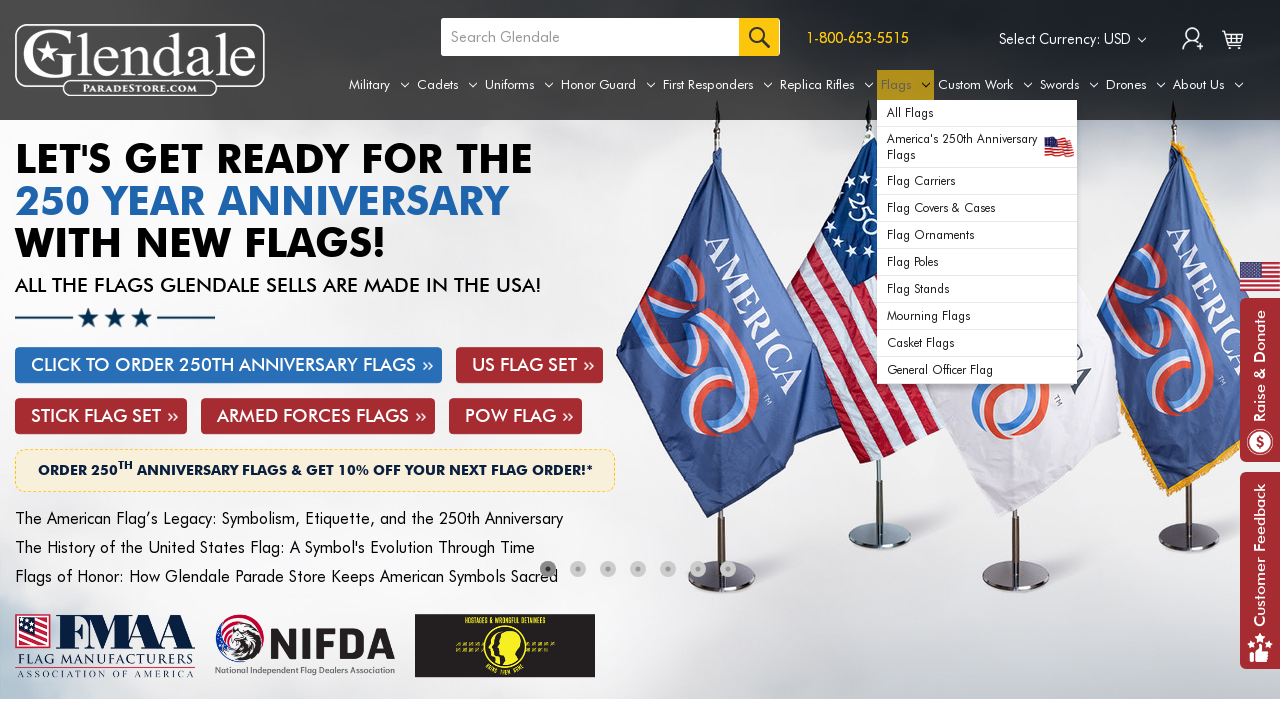

Clicked on the 6th dropdown item to navigate to Flag Poles page at (977, 262) on xpath=//div[@id='navPages-25']/ul[@class='navPage-subMenu-list']/li[@class='navP
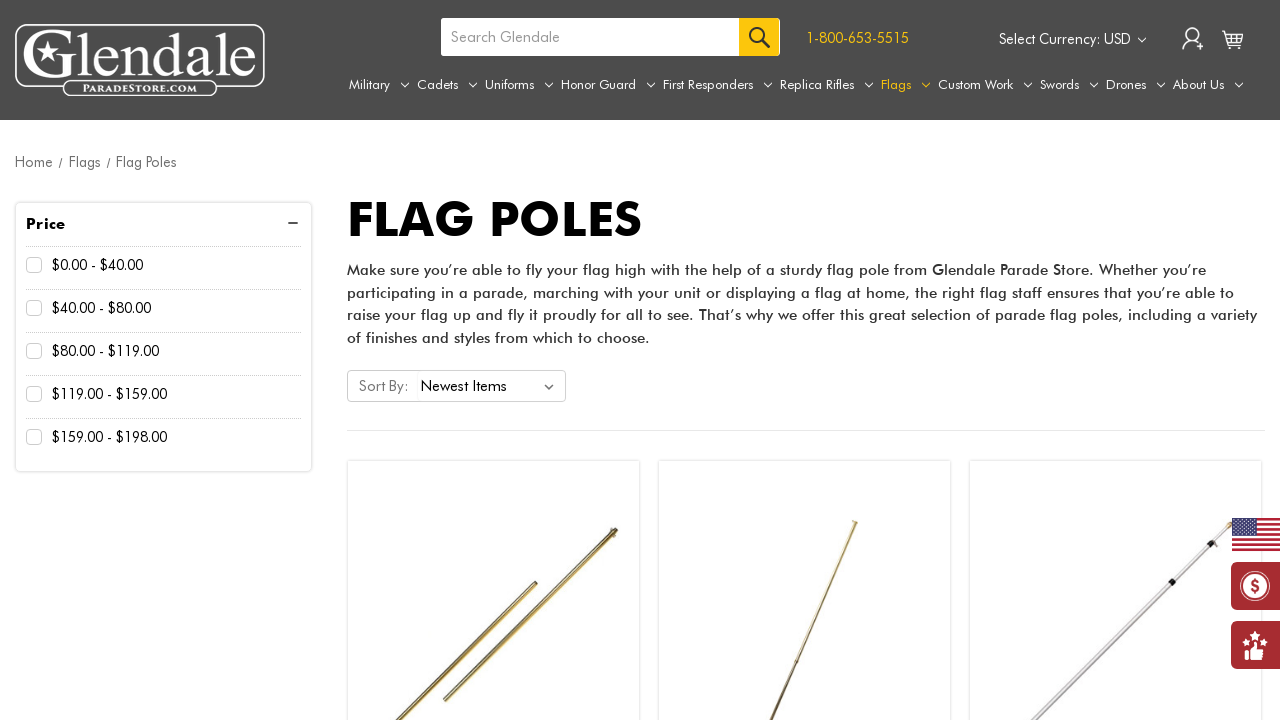

Page description text loaded and became visible
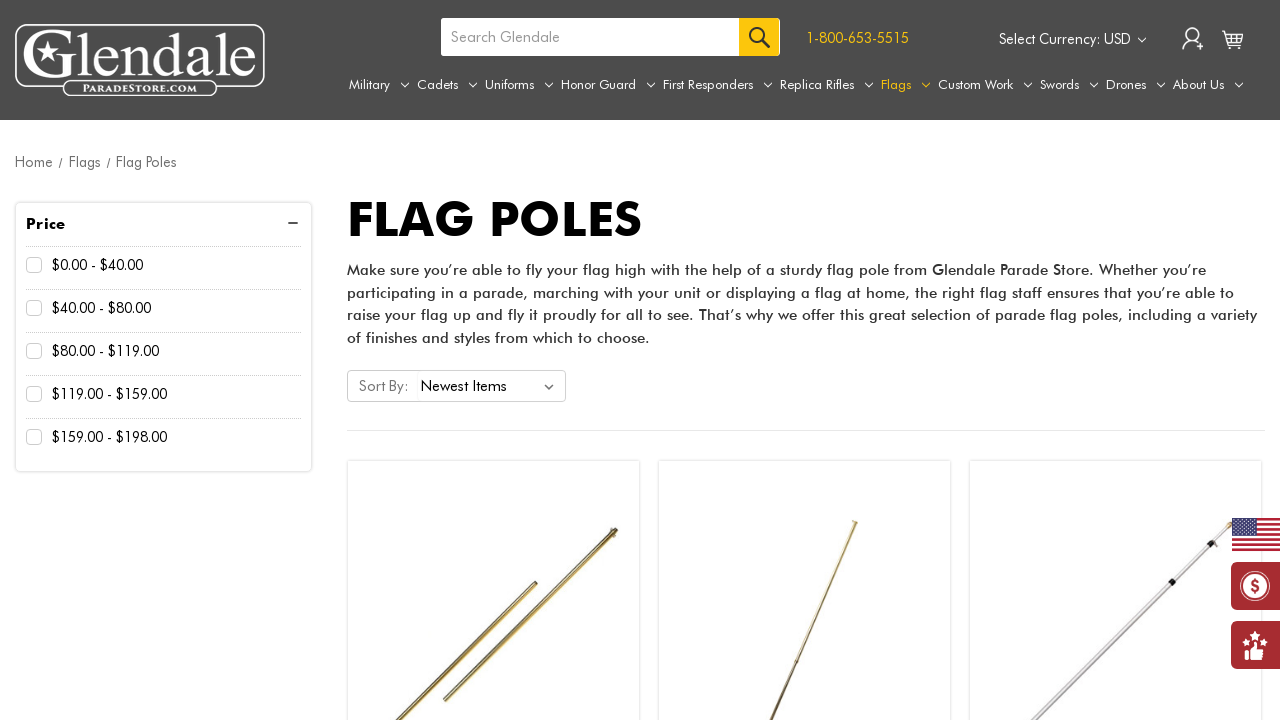

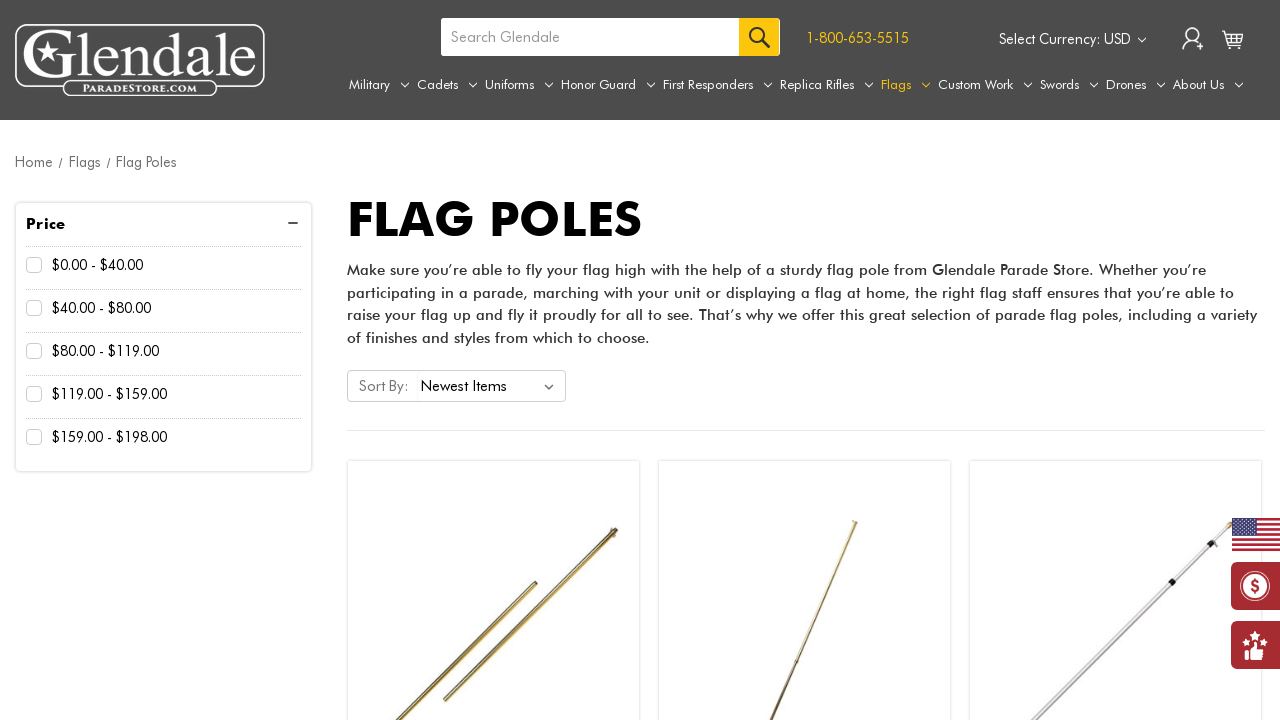